Tests click and hold mouse action functionality by navigating through menus and performing a click-and-hold action on a circular element

Starting URL: https://demoapps.qspiders.com/ui

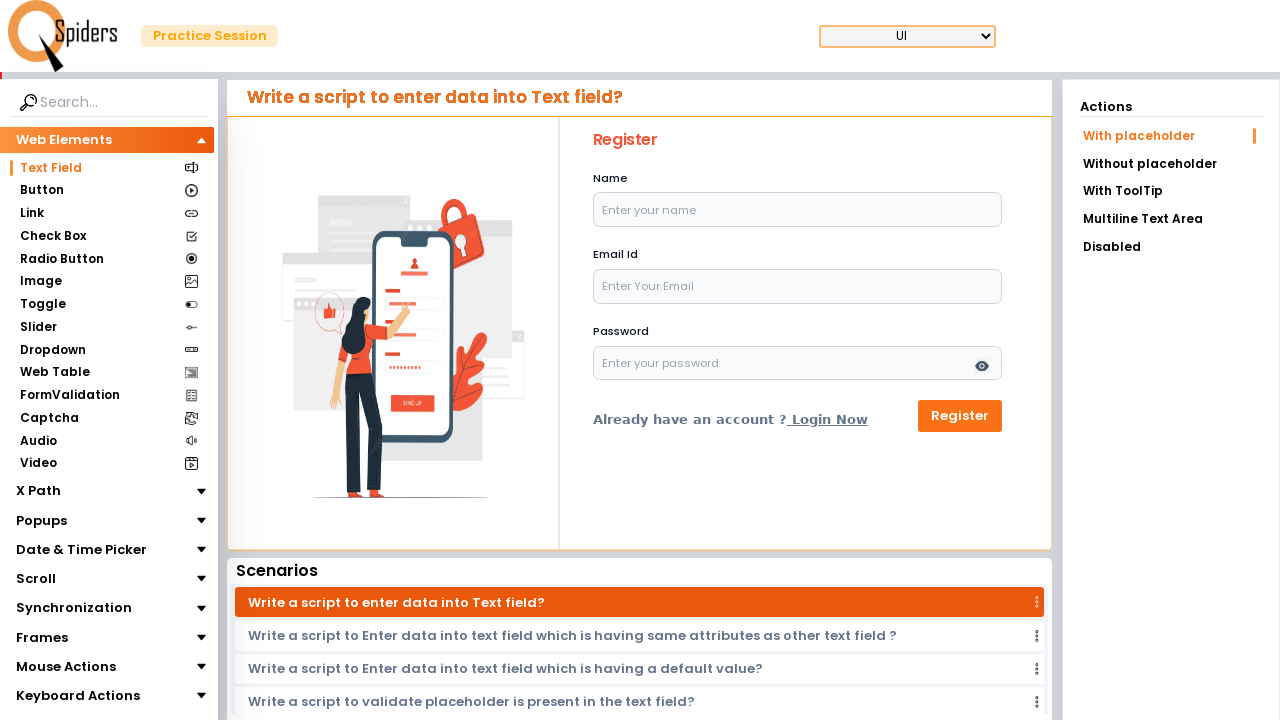

Clicked on Date & Time Picker section at (82, 550) on xpath=//section[text()='Date & Time Picker']
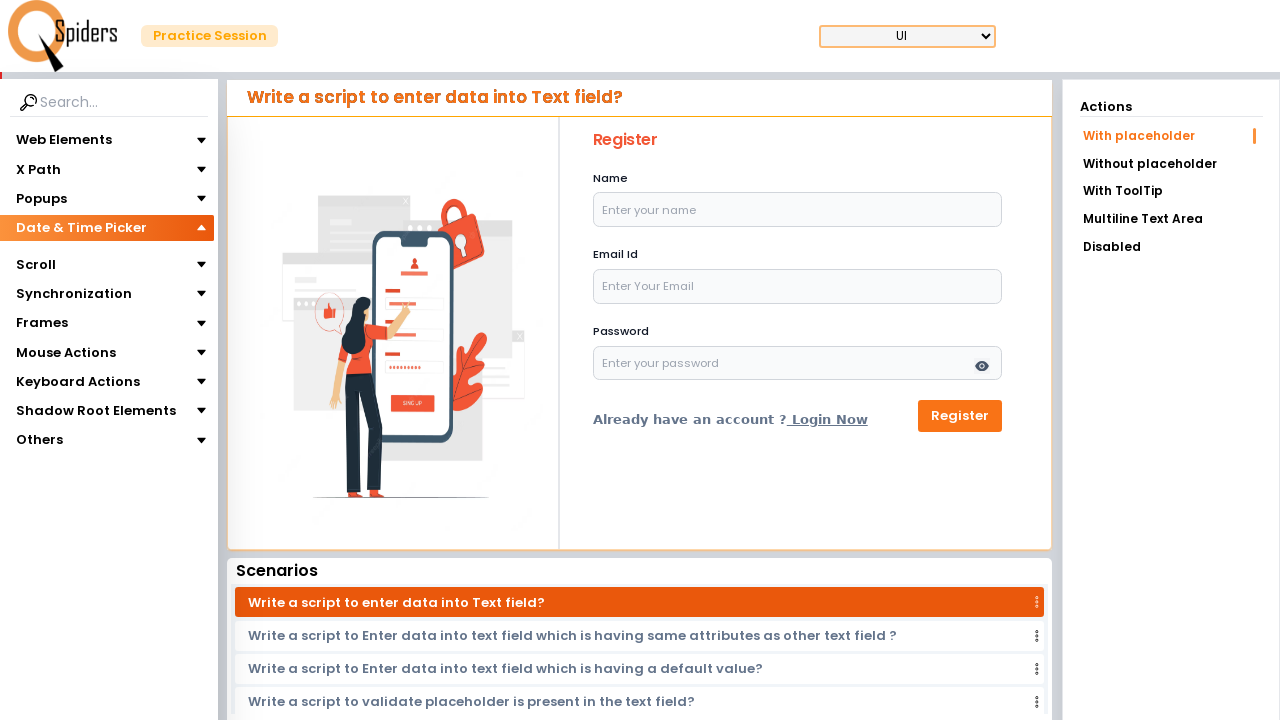

Clicked on Mouse Actions section at (66, 394) on xpath=//section[text()='Mouse Actions']
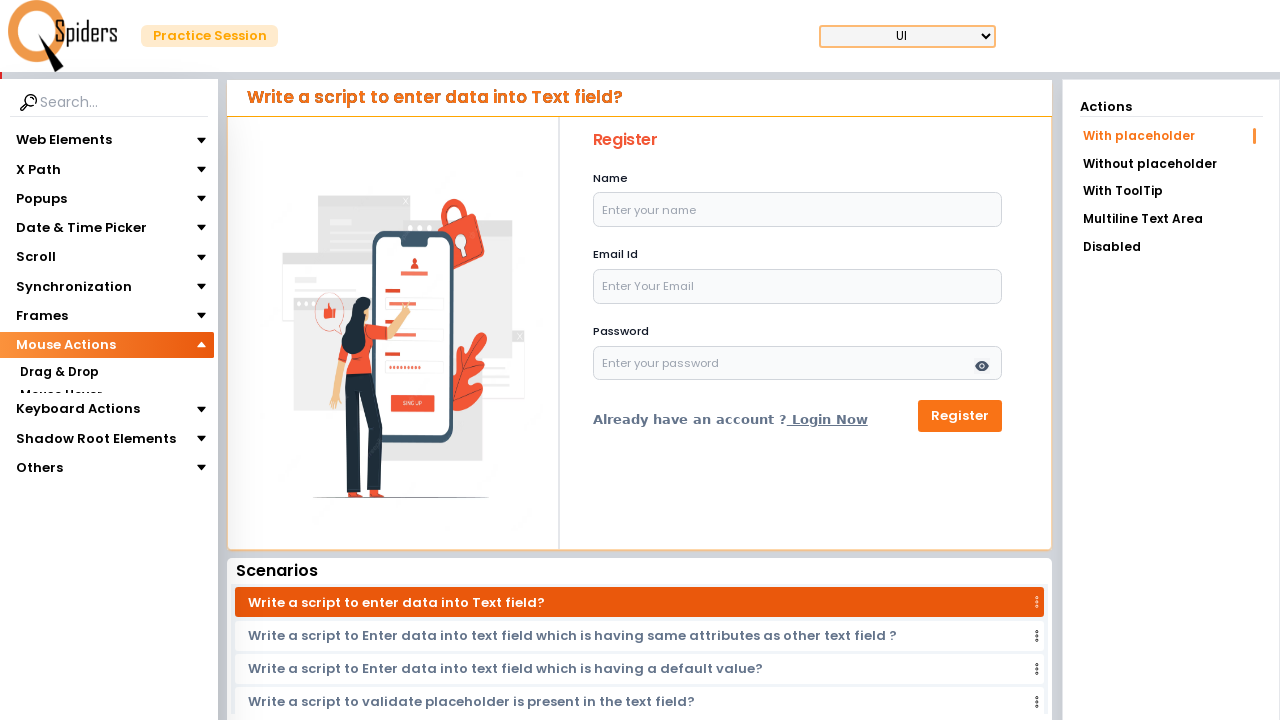

Clicked on Click & Hold section at (58, 418) on xpath=//section[.='Click & Hold']
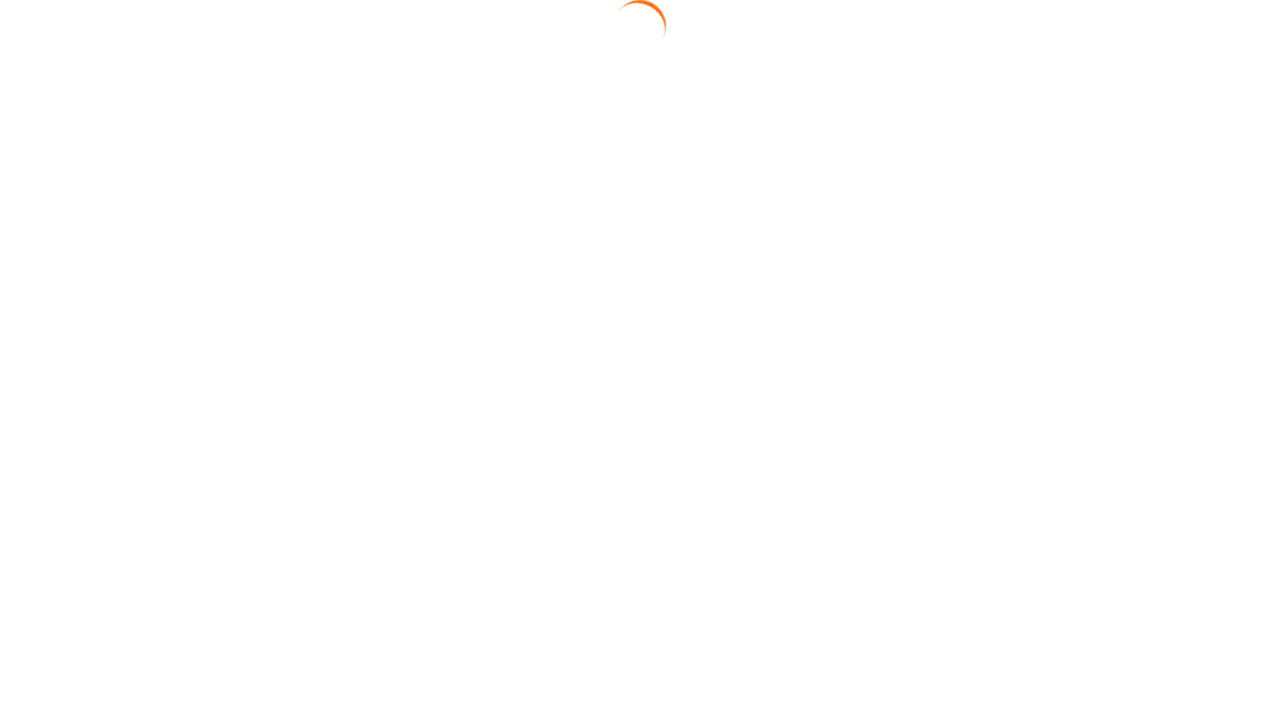

Hovered over circle element at (644, 323) on xpath=//div[@id='circle']
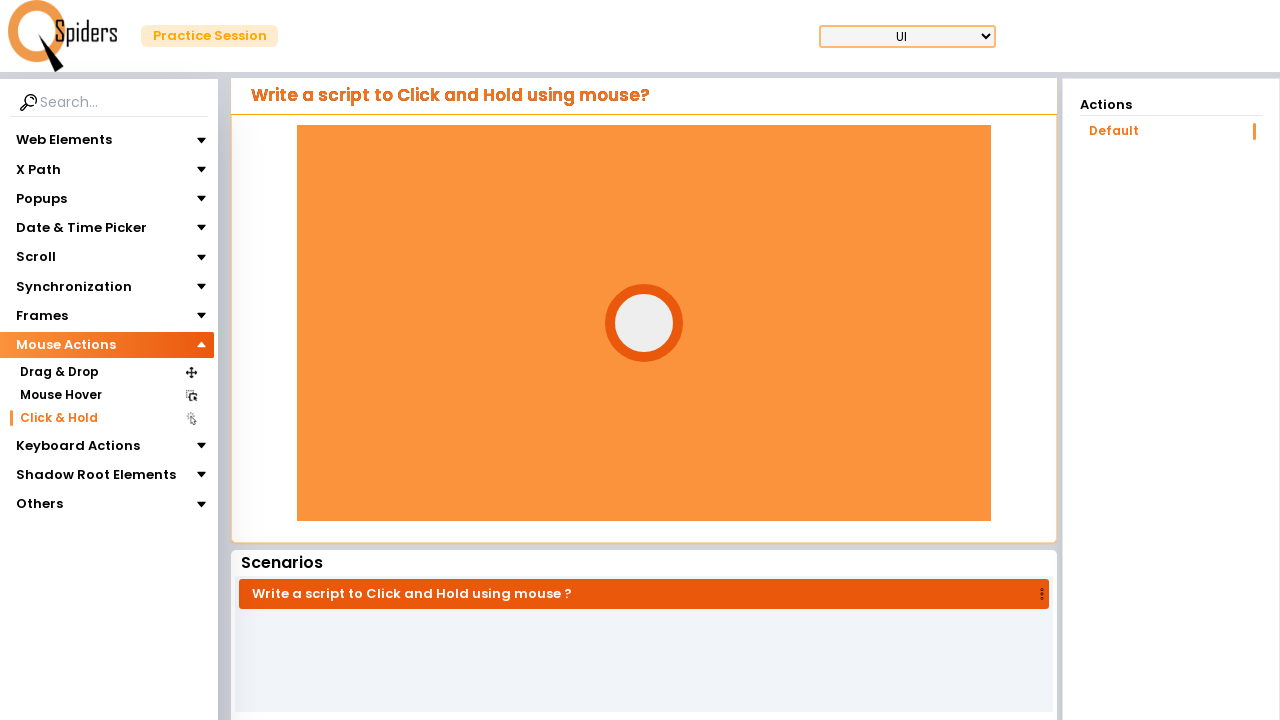

Performed mouse down action on circle element (click and hold initiated) at (644, 323)
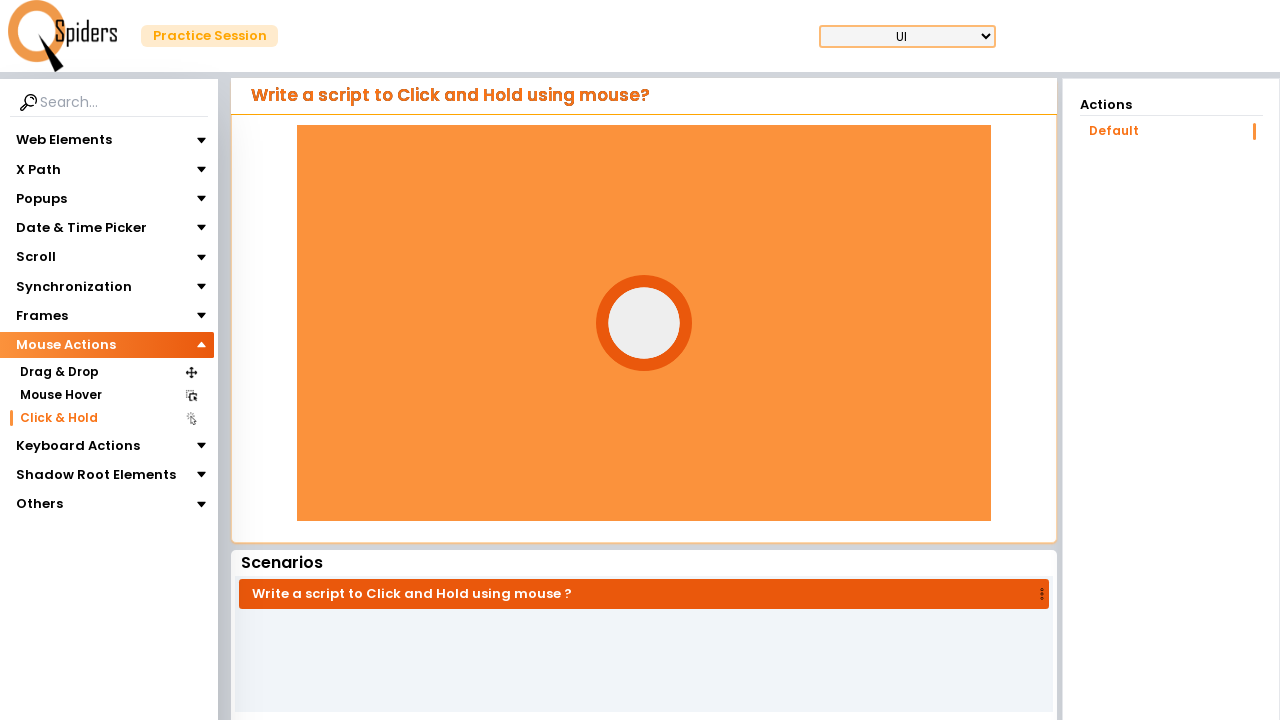

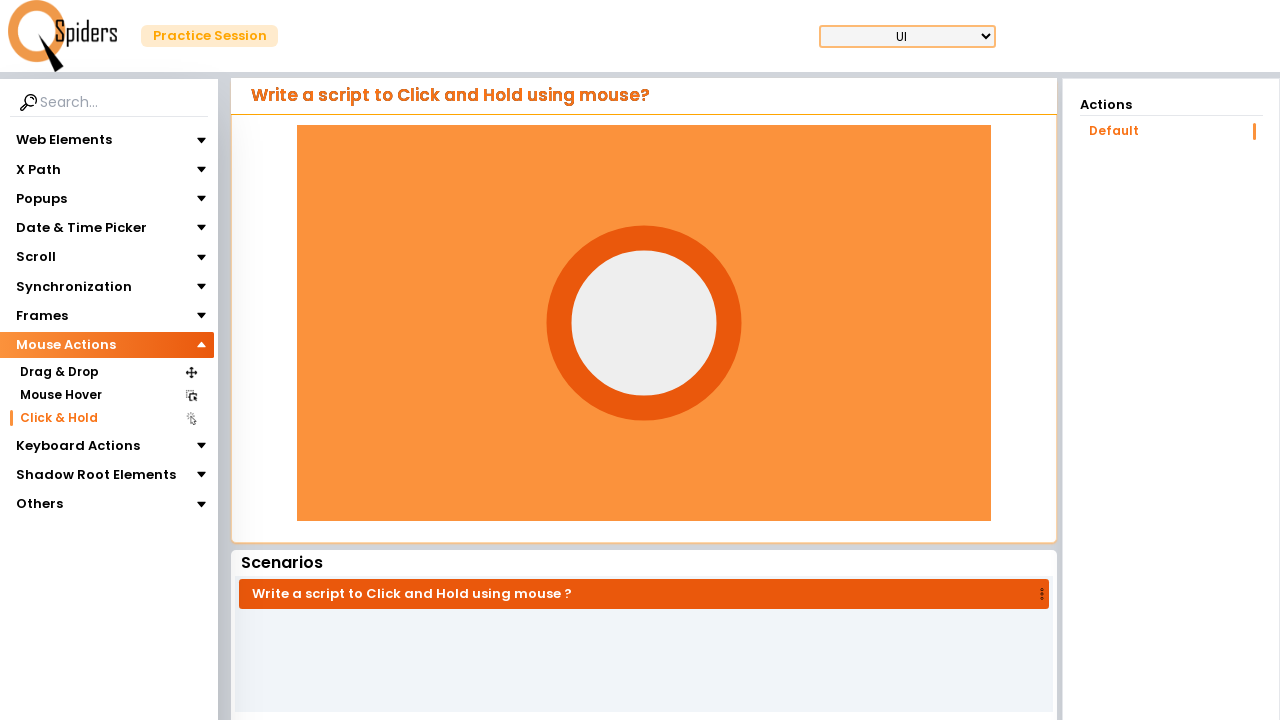